Tests a timed button functionality by checking if a button is initially disabled and then becomes enabled after waiting for a period of time.

Starting URL: http://suninjuly.github.io/math.html

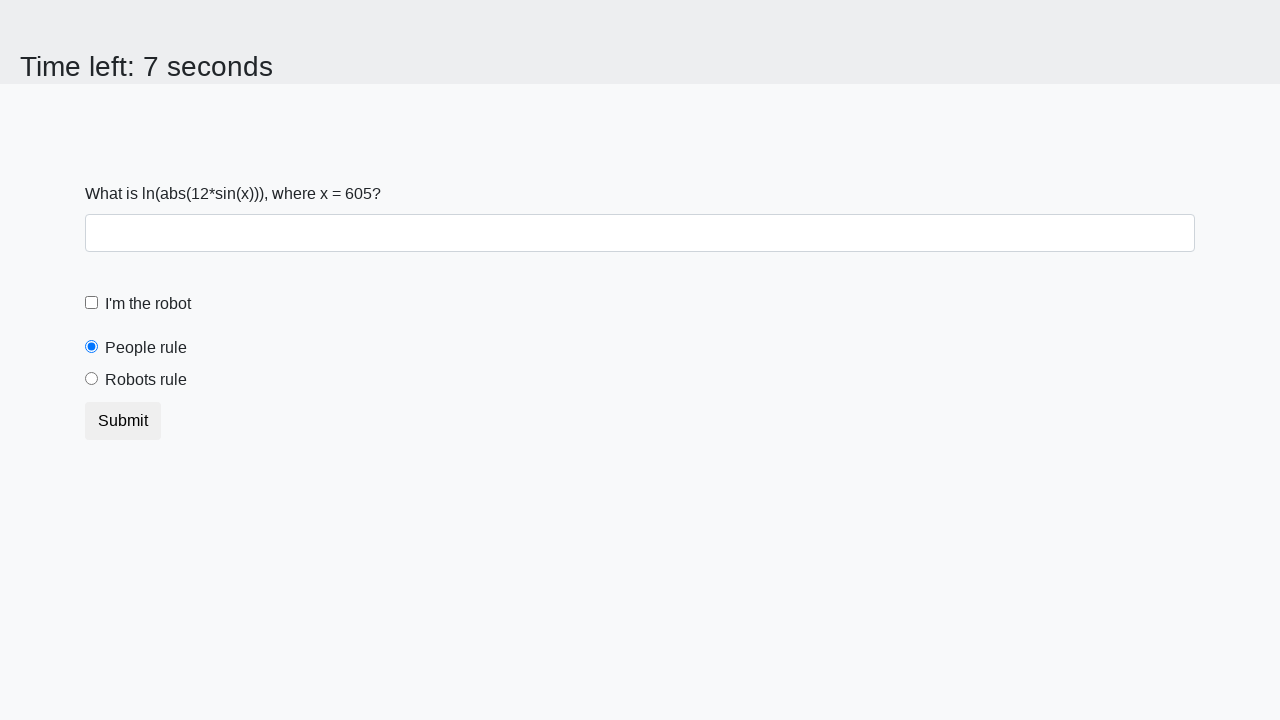

Located the button element with class 'btn'
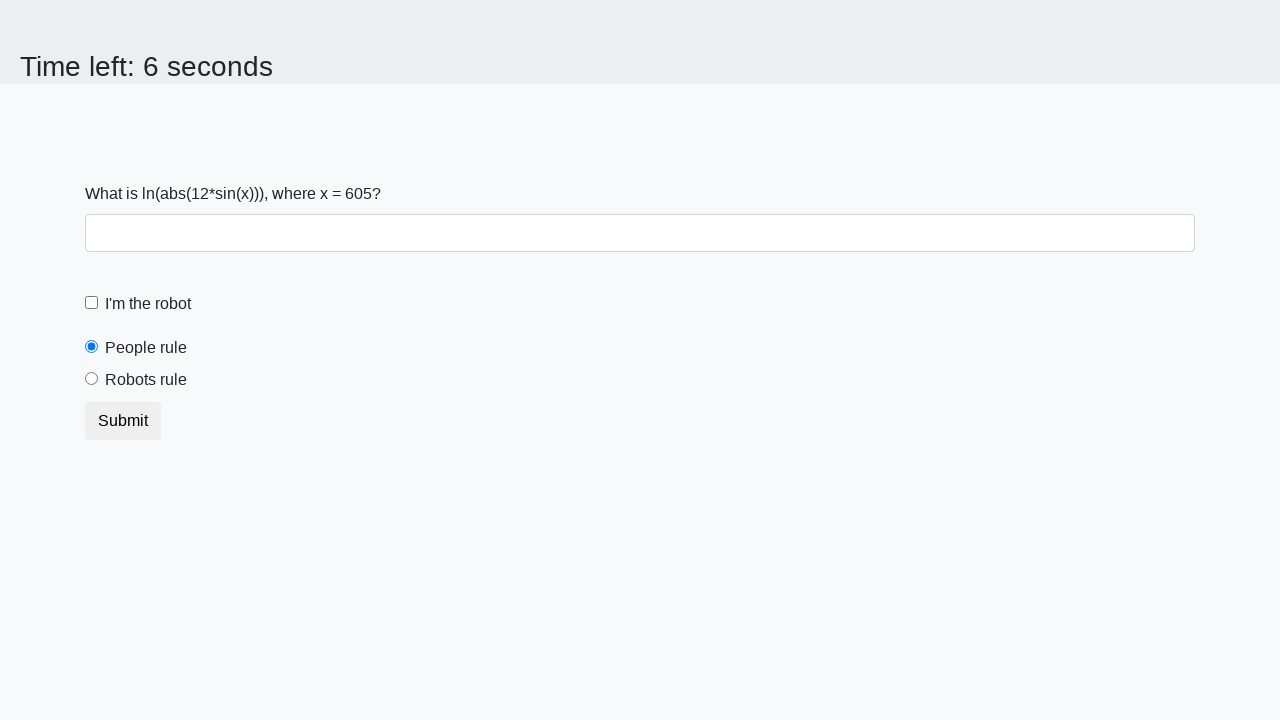

Retrieved initial disabled state: None
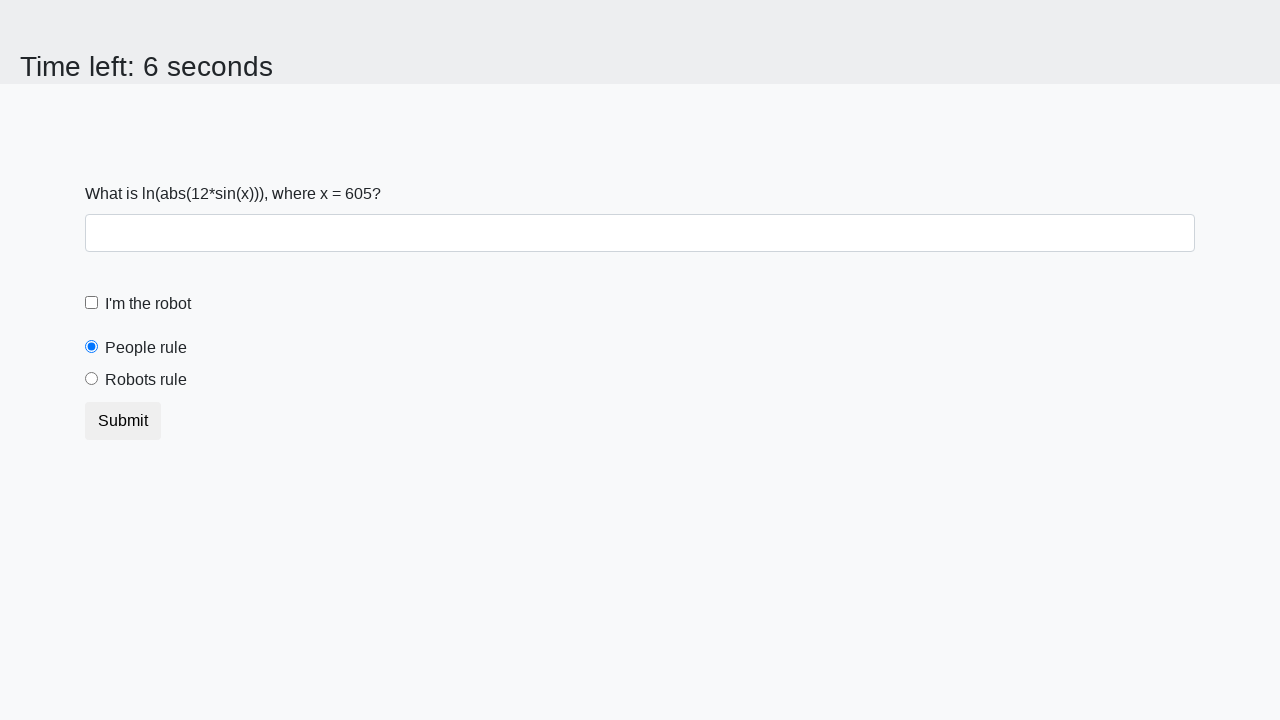

Waited for 11 seconds for button state change
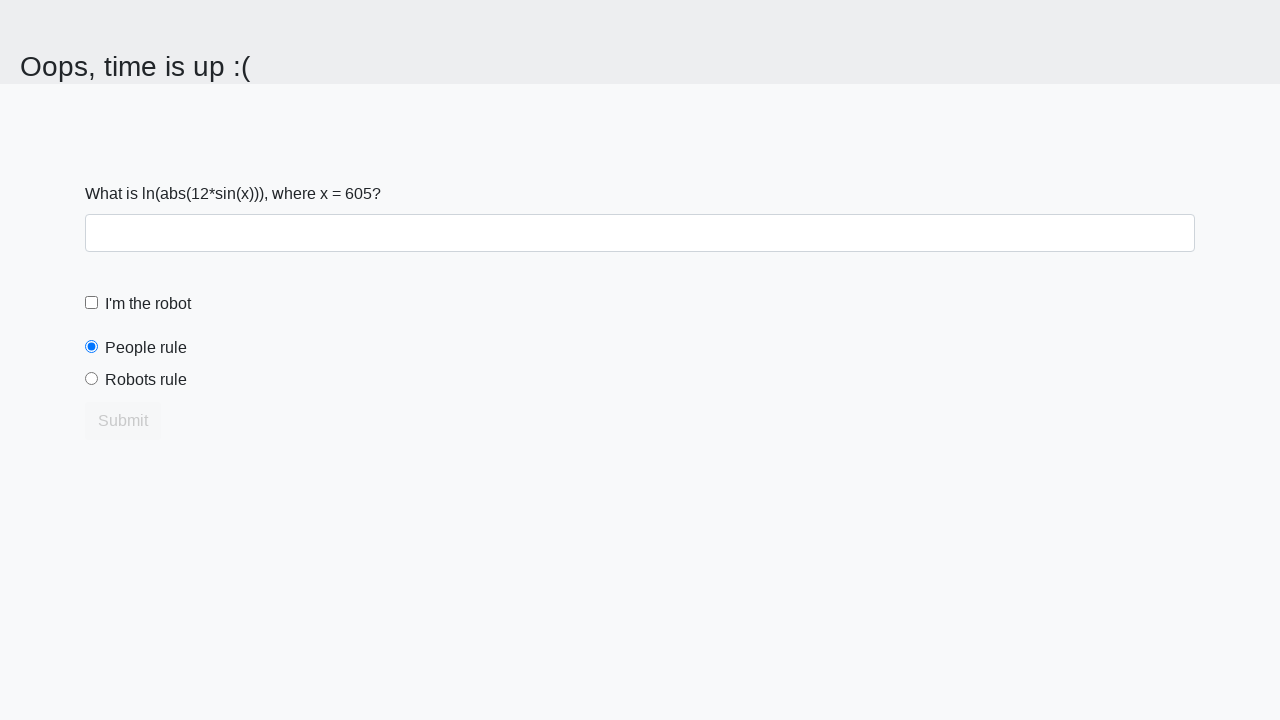

Retrieved final disabled state after waiting: disabled
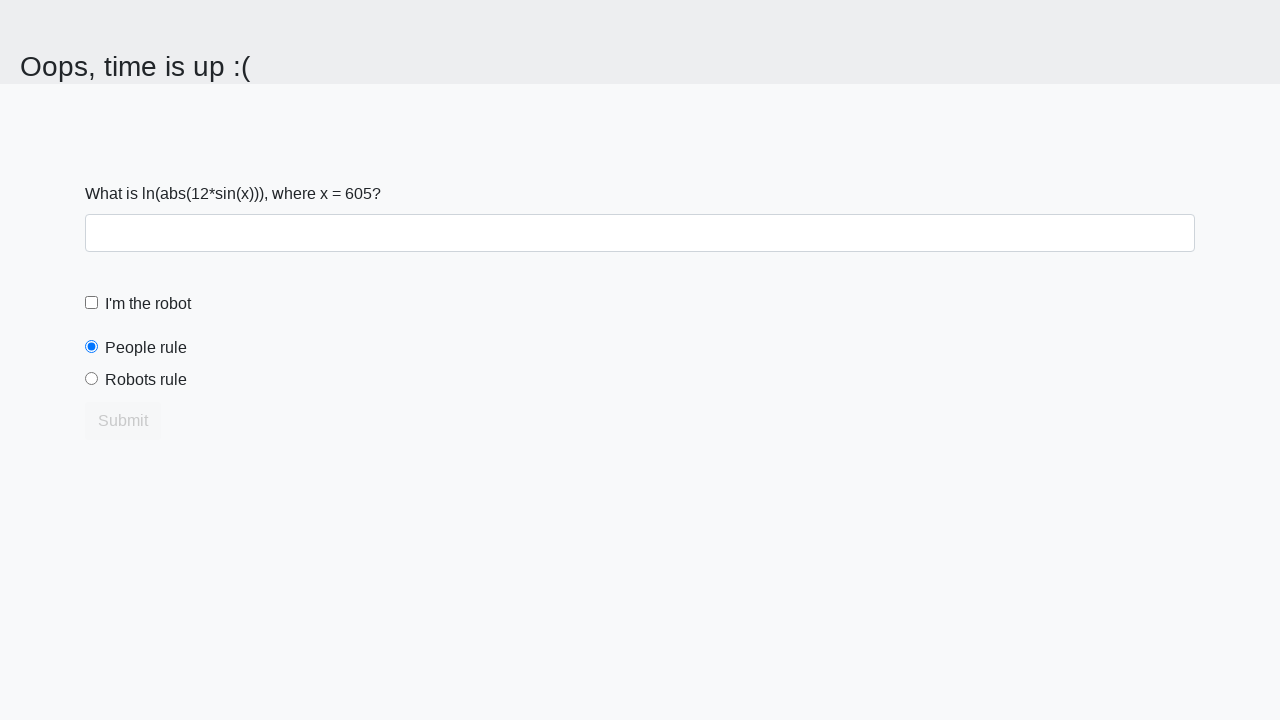

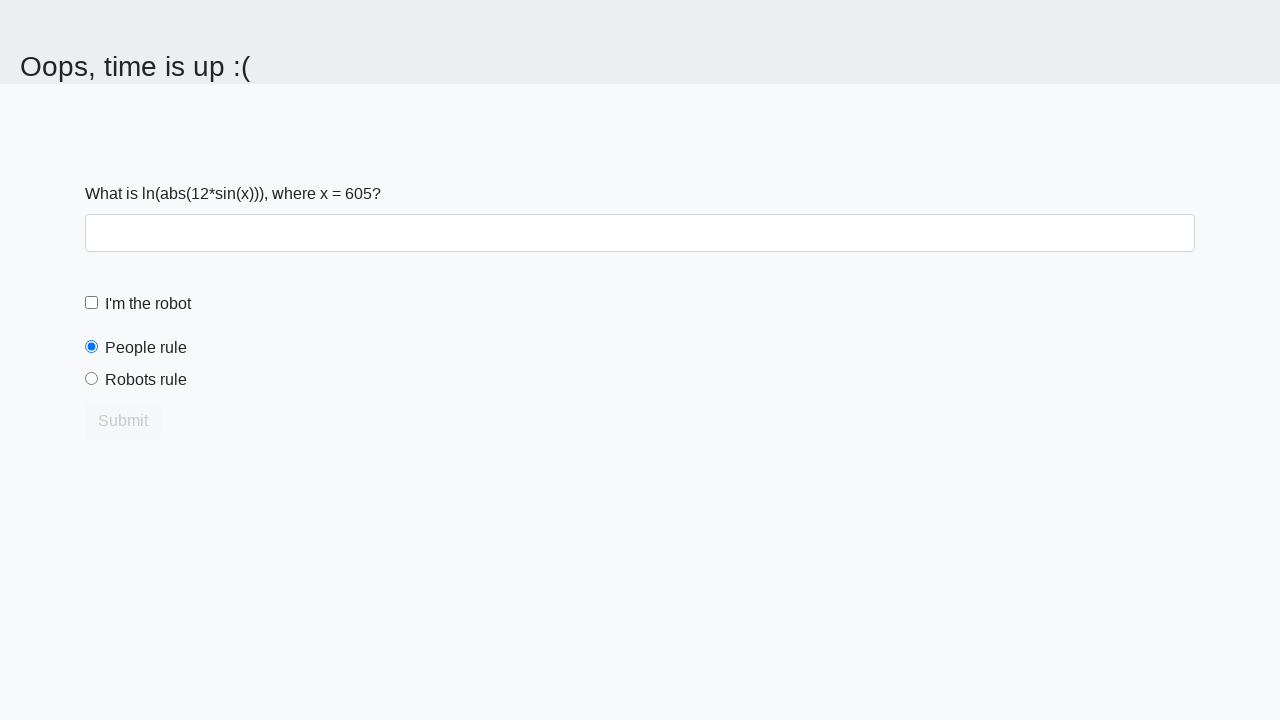